Tests filling a text field on a Selenium practice page by entering text into a disabled/enabled textbox input field

Starting URL: http://seleniumpractise.blogspot.com/2016/09/how-to-work-with-disable-textbox-or.html

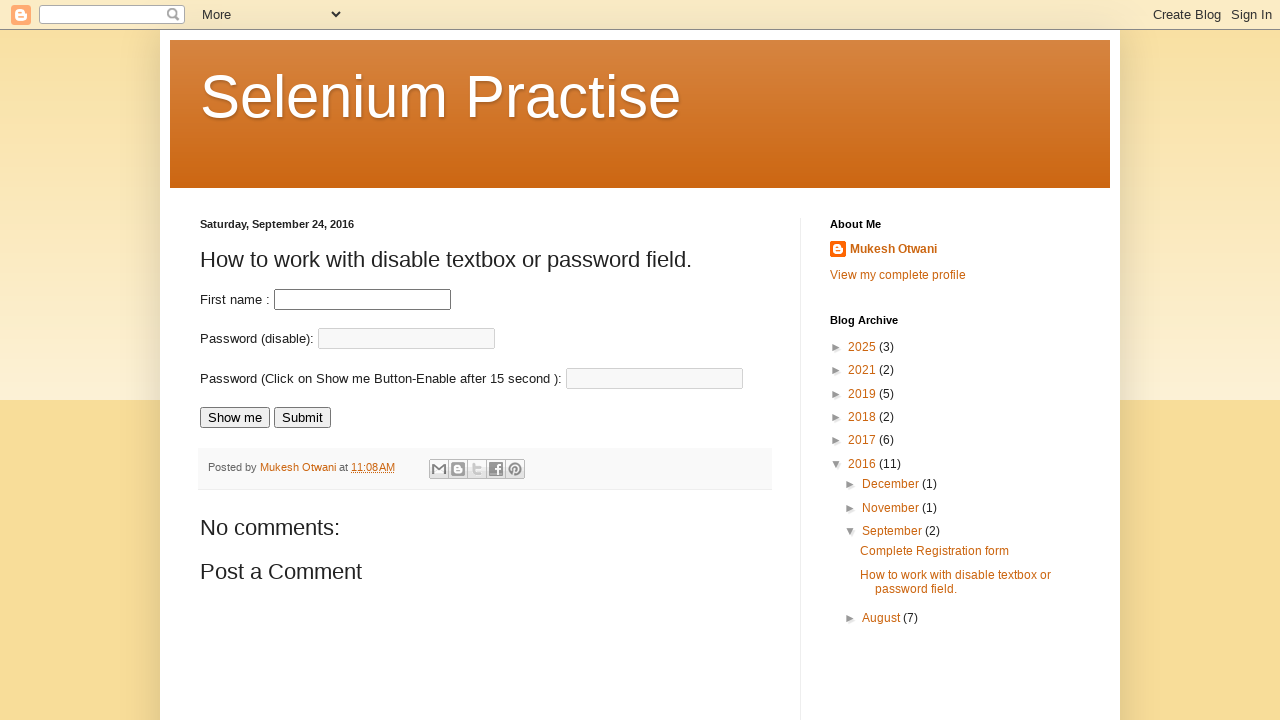

Navigated to Selenium practice page for disabled/enabled textbox
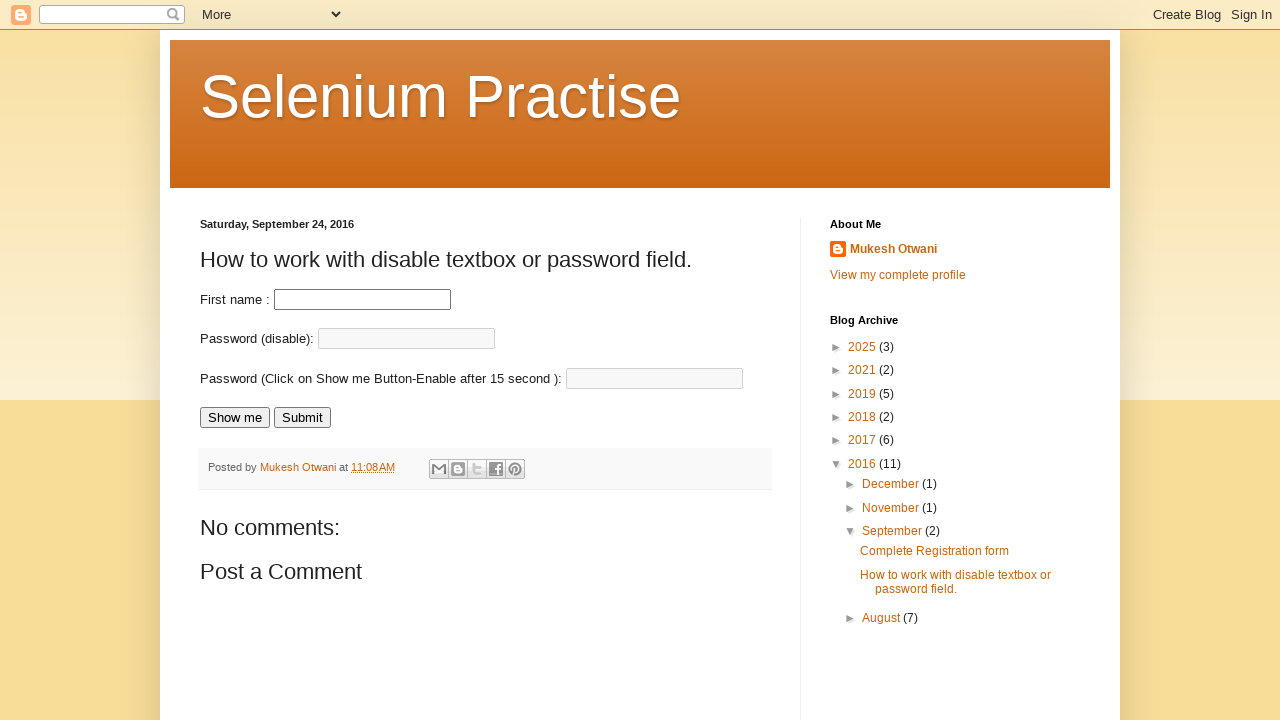

Filled first name textbox field with 'helloworld' using JavaScript executor
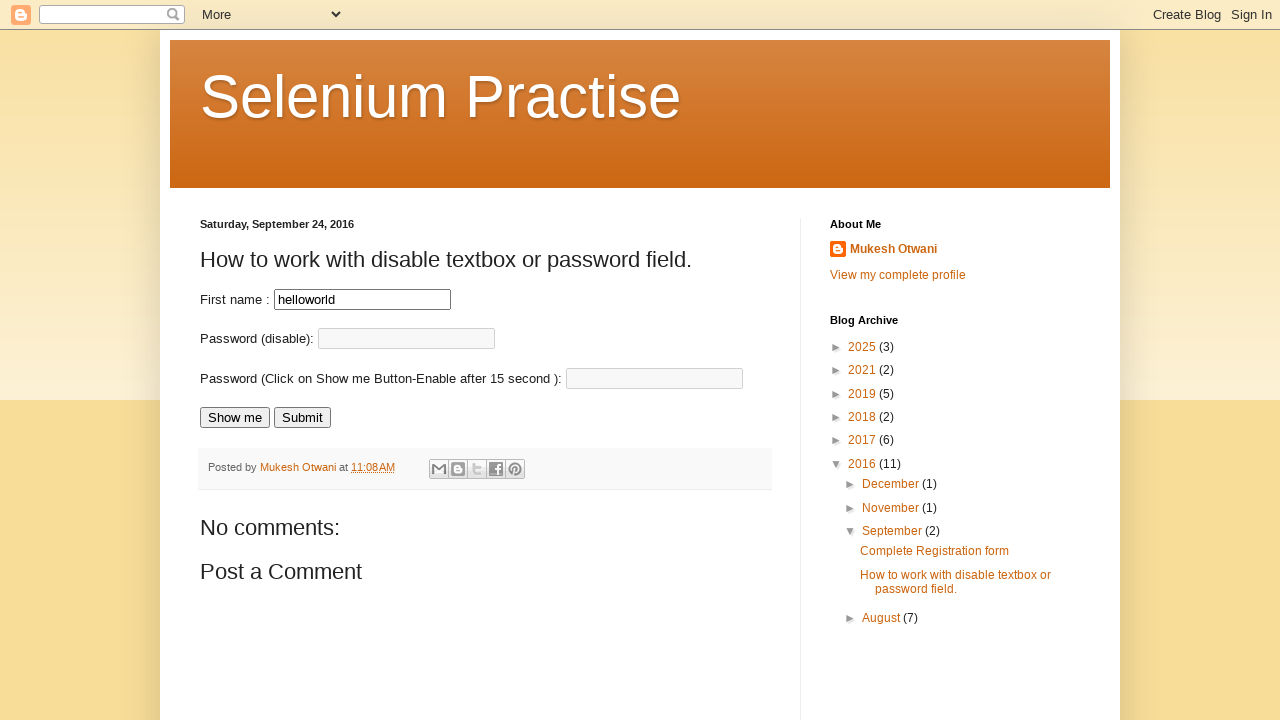

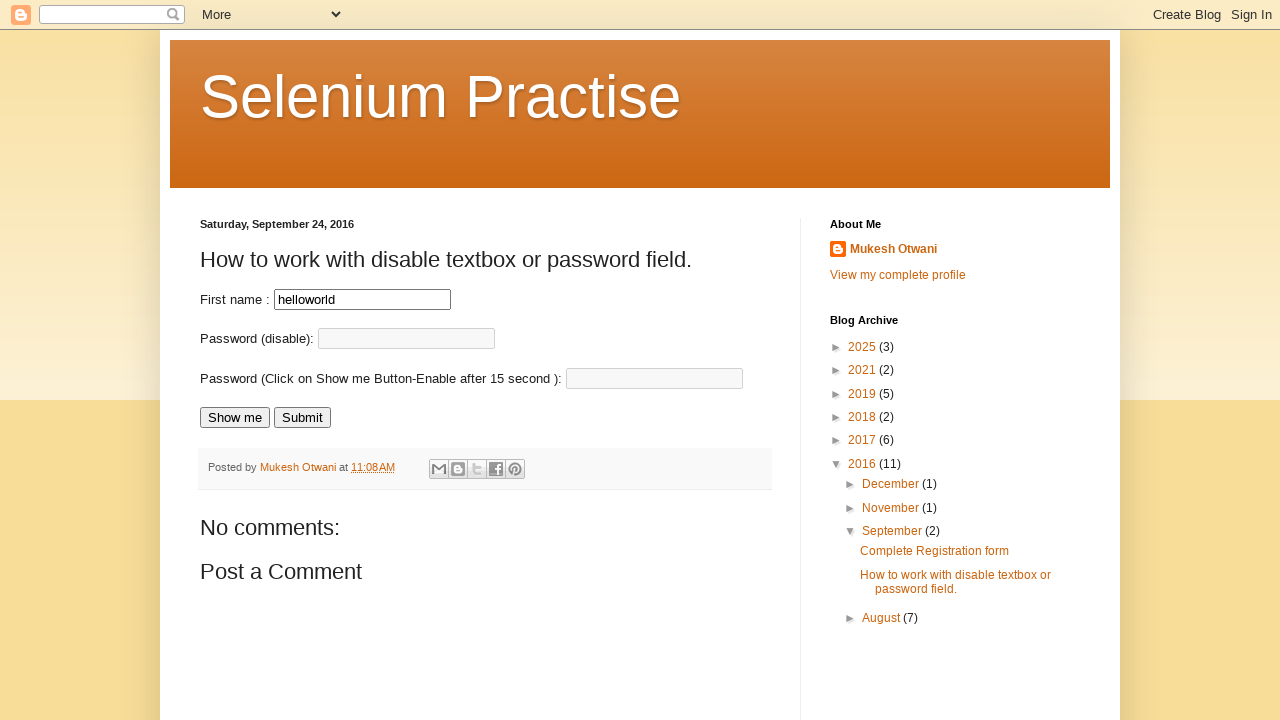